Tests an autocomplete address field by entering text, clicking, clearing, and re-entering text multiple times

Starting URL: https://formy-project.herokuapp.com/autocomplete

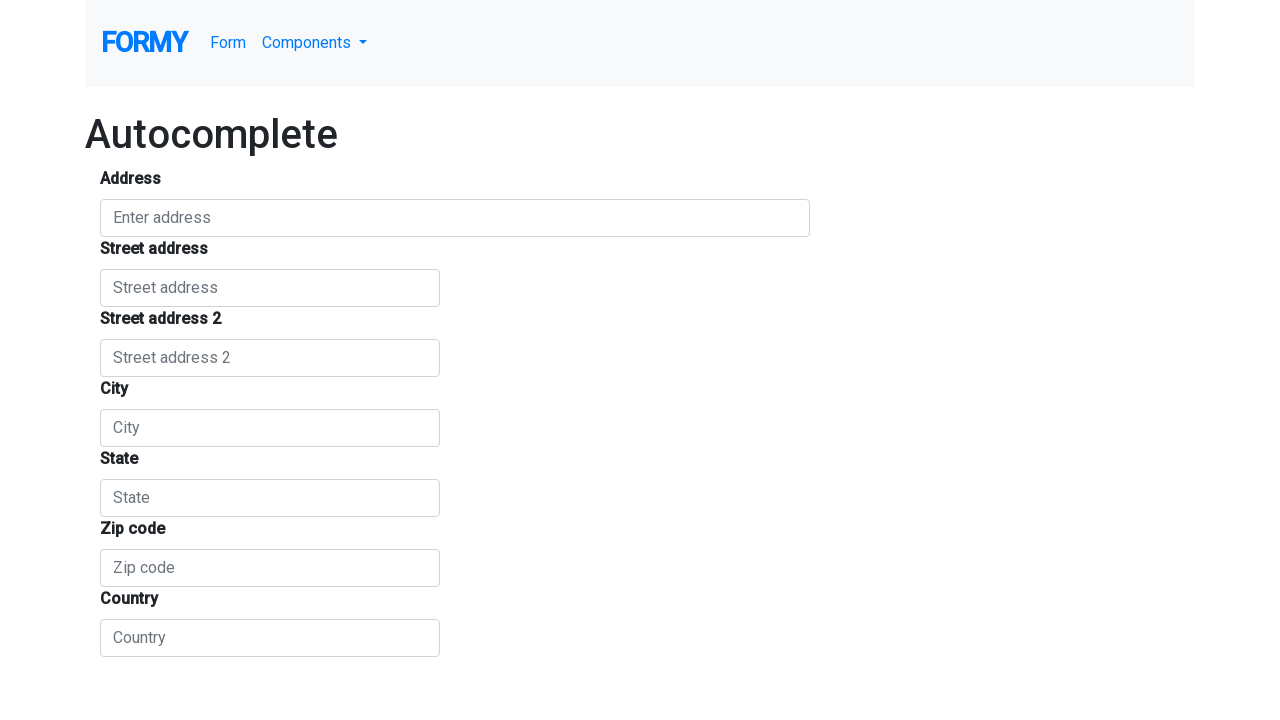

Filled autocomplete address field with 'Tbilisi' on #autocomplete
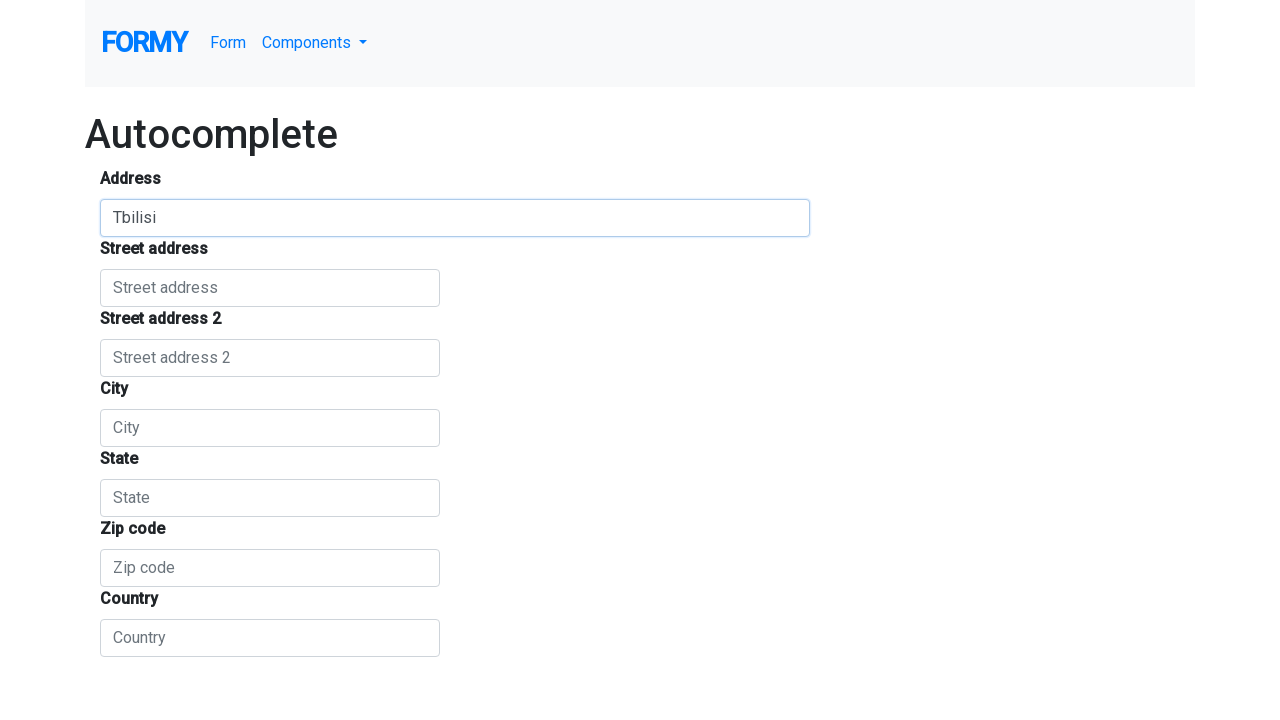

Clicked autocomplete address field at (455, 218) on #autocomplete
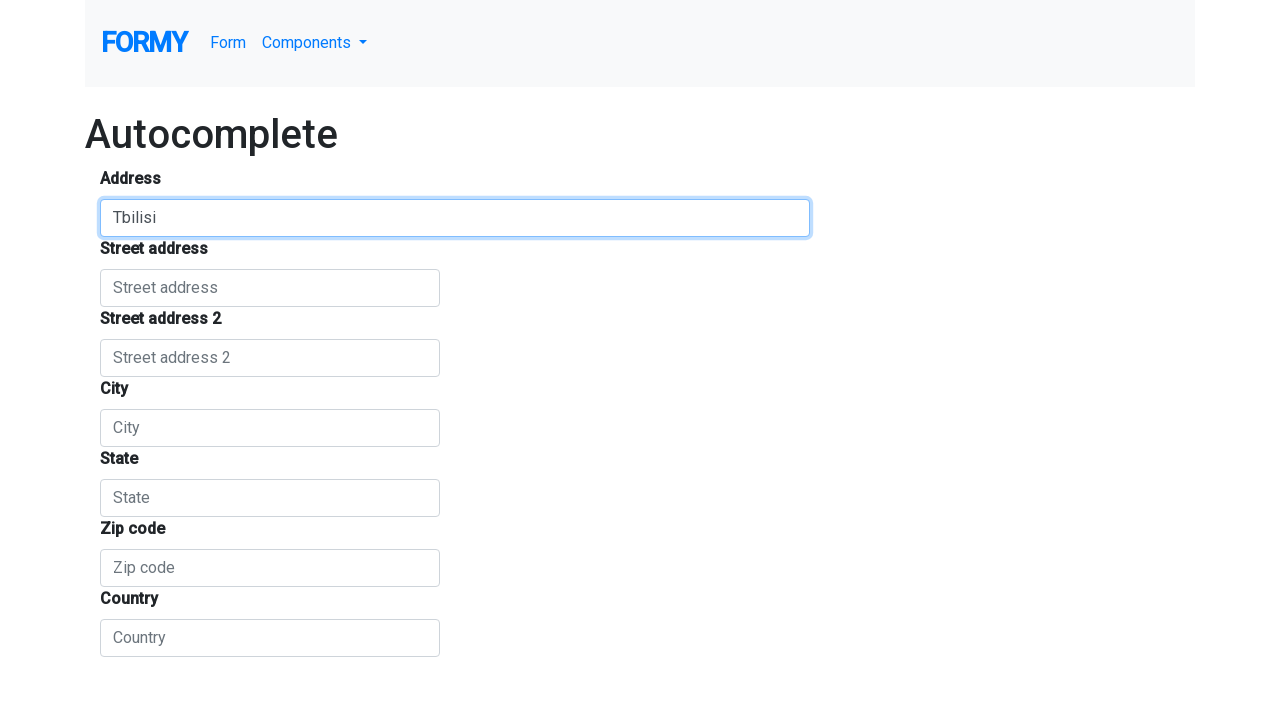

Filled autocomplete address field with 'Tbilisi' again on #autocomplete
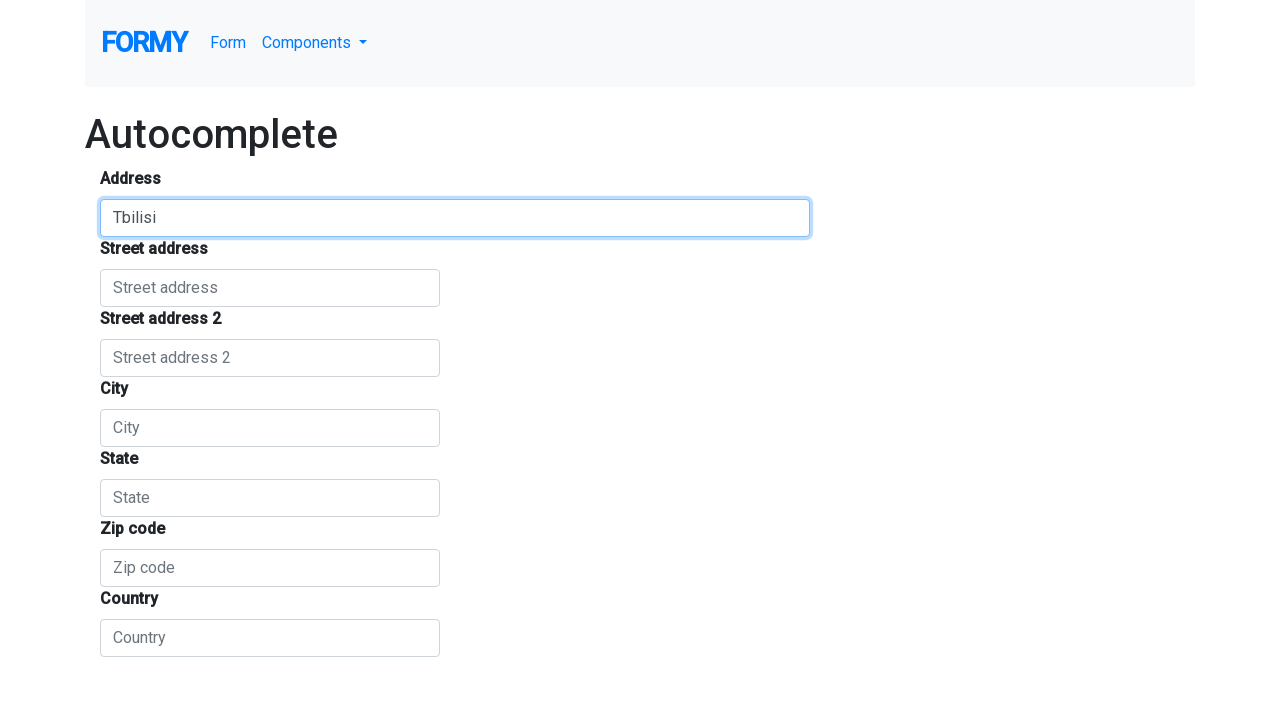

Clicked autocomplete address field at (455, 218) on #autocomplete
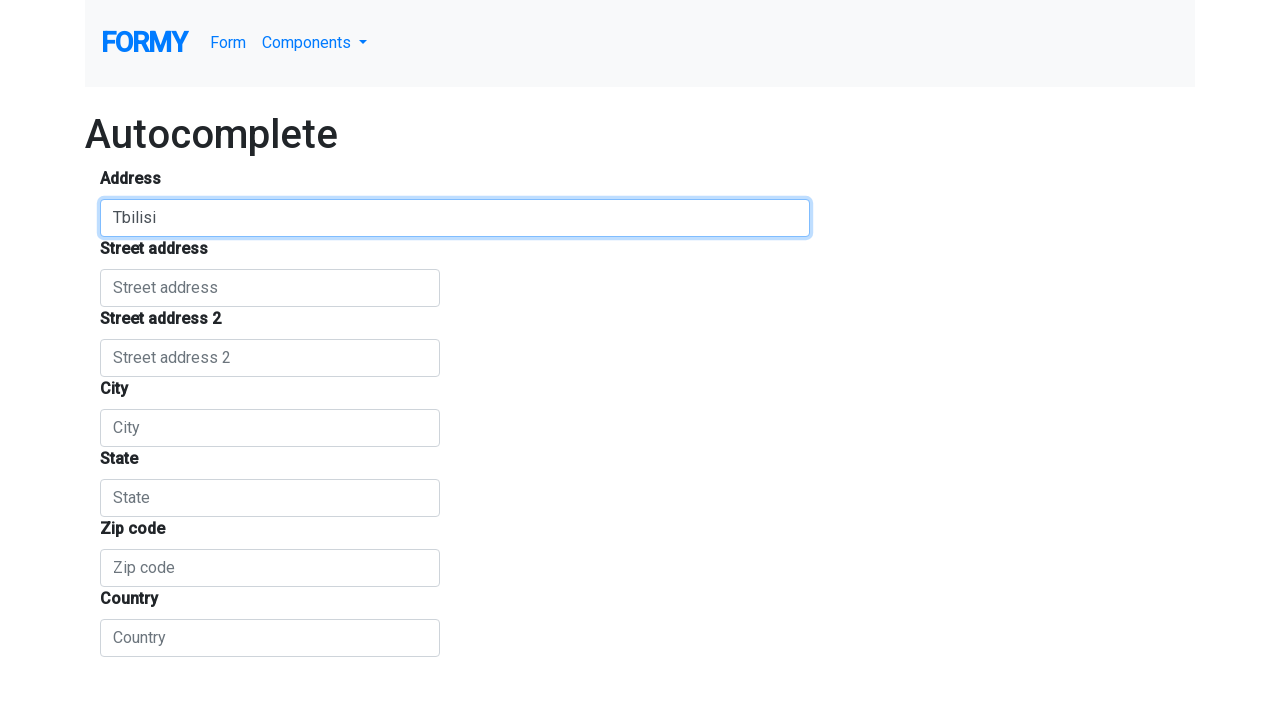

Cleared autocomplete address field on #autocomplete
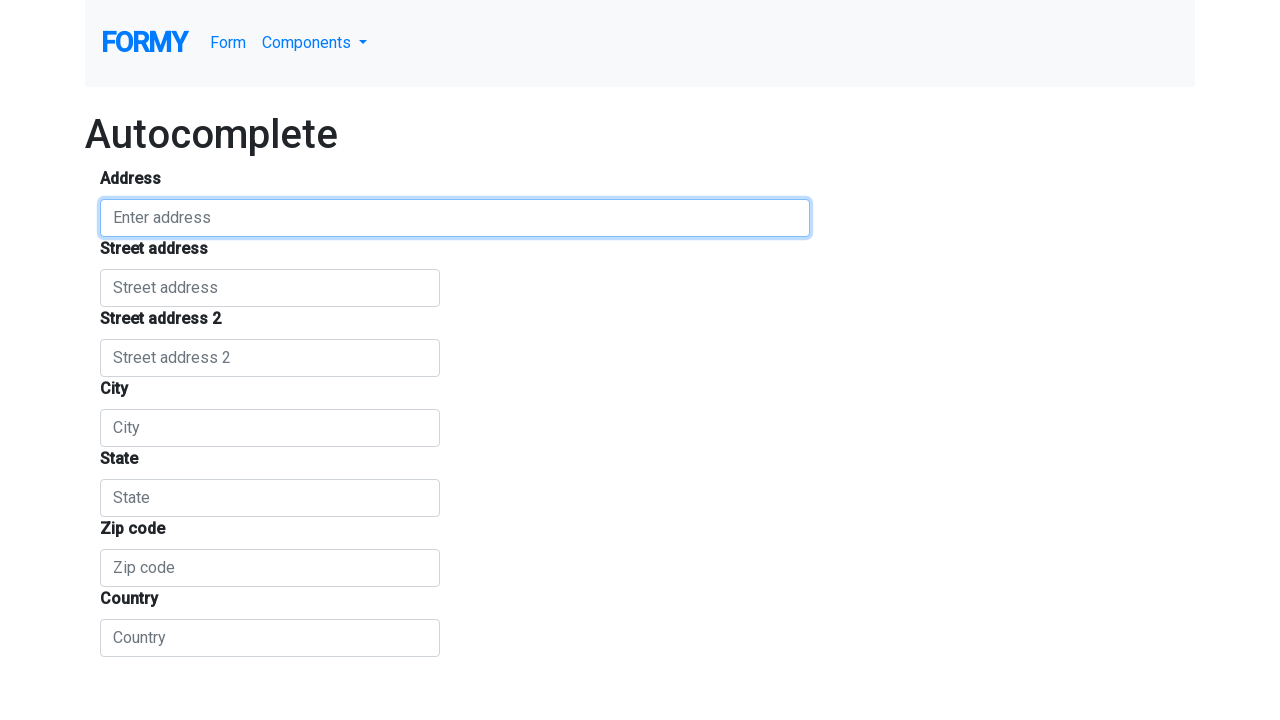

Re-entered 'Tbilisi' in autocomplete address field on #autocomplete
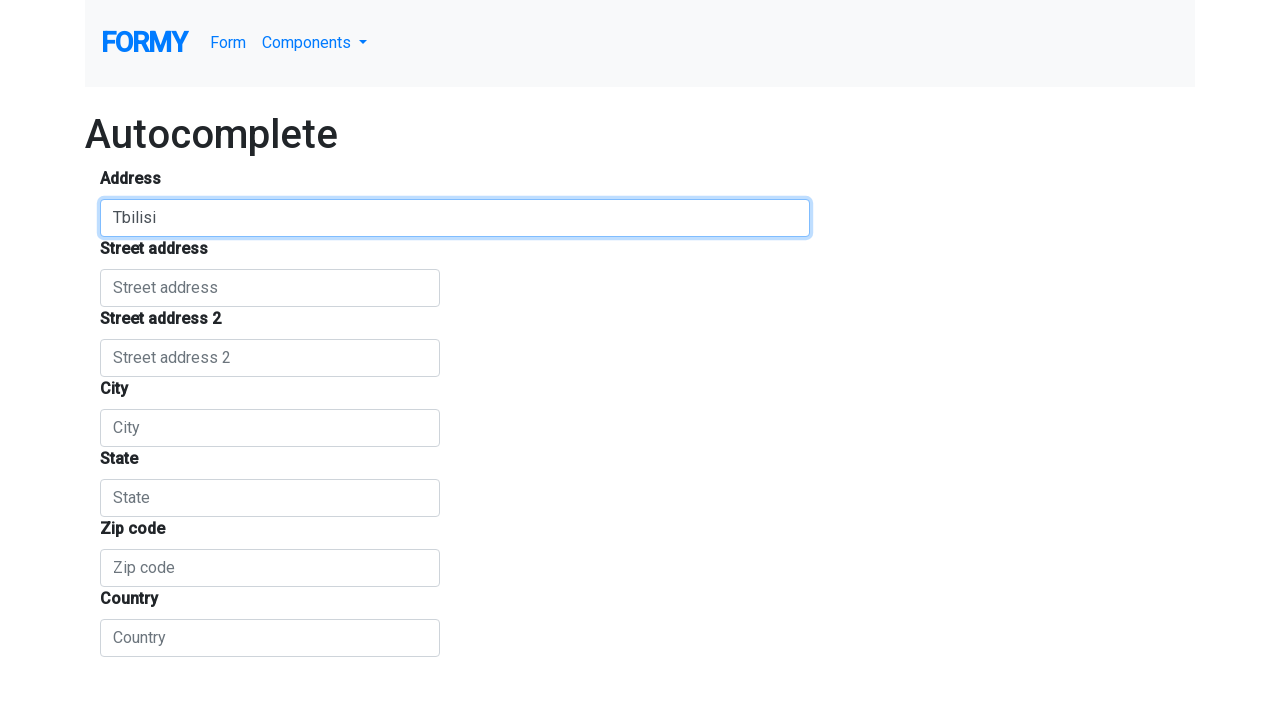

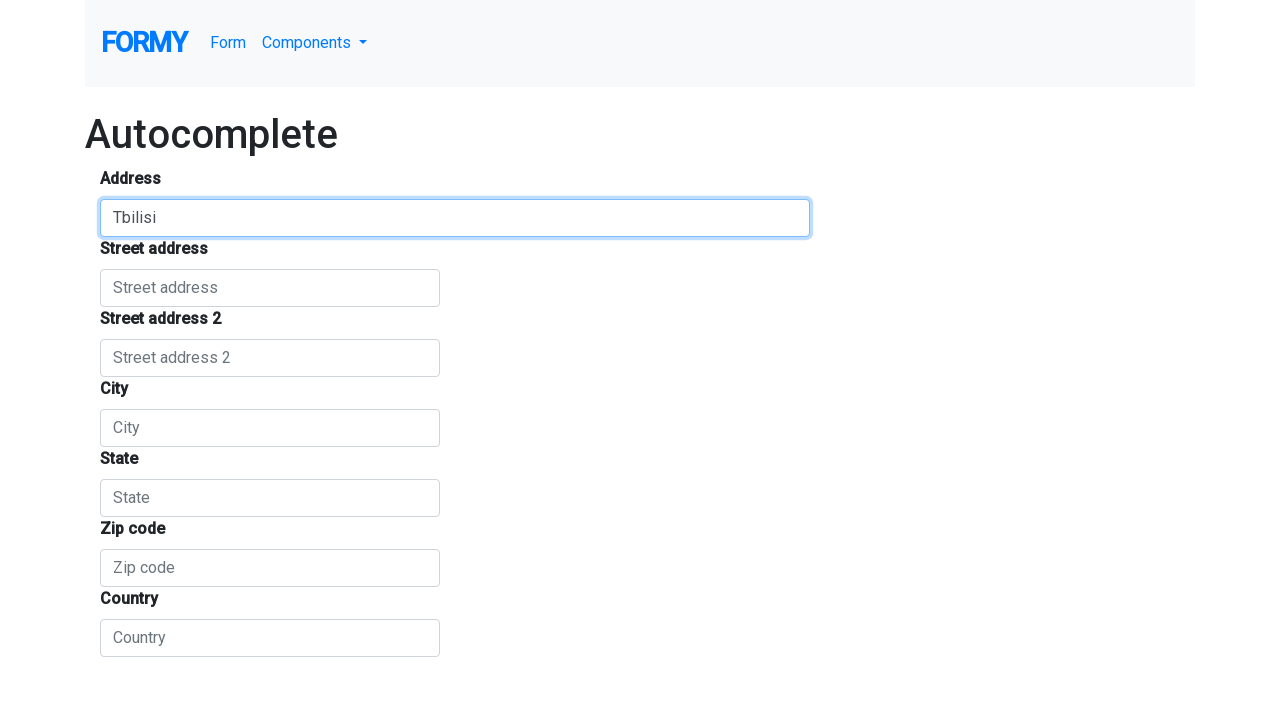